Tests form validation by entering an invalid first name with numbers to verify the form rejects improper name formats.

Starting URL: https://politrip.com/account/sign-up

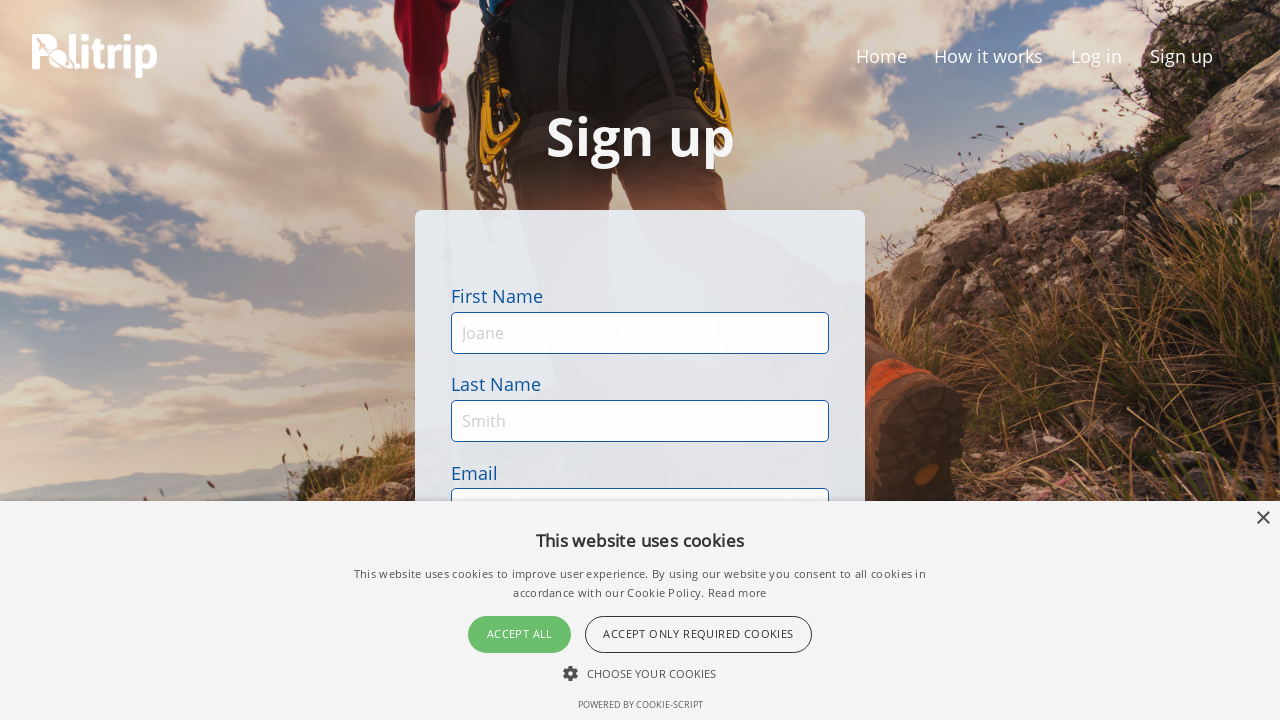

Filled first name field with invalid input 'Robert7' containing a number on #first-name
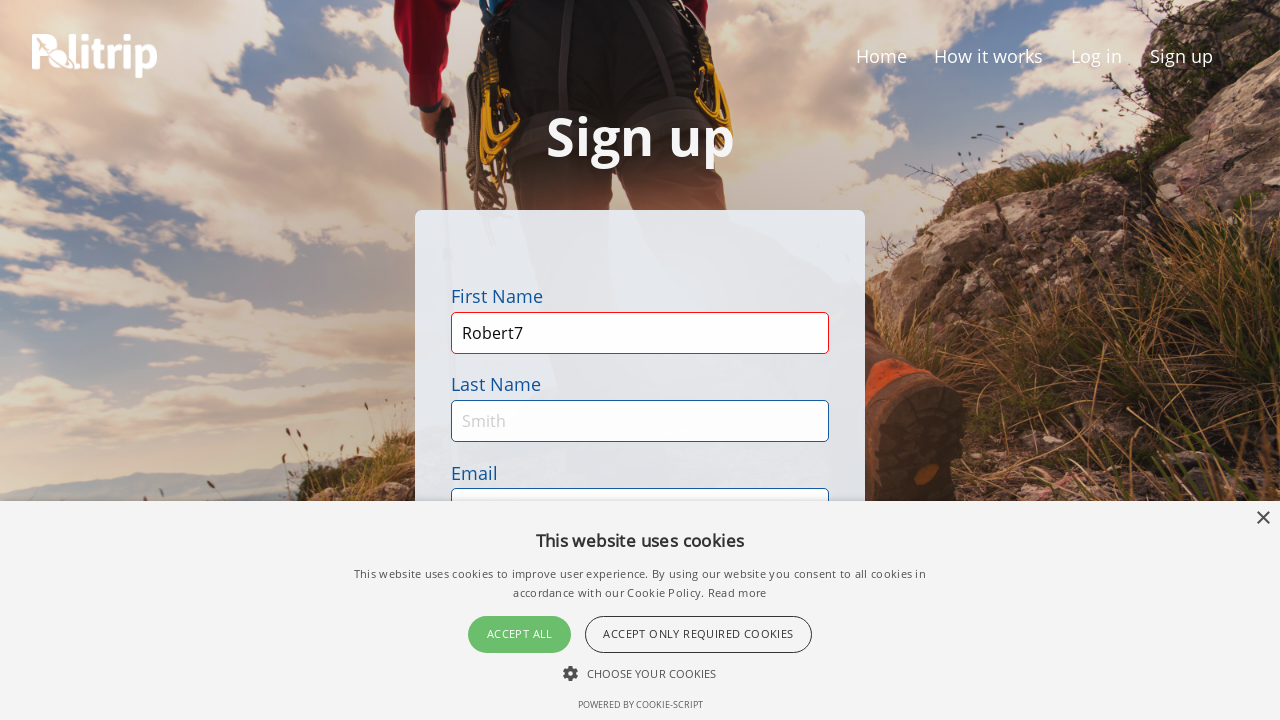

Filled last name field with 'Williams' on #last-name
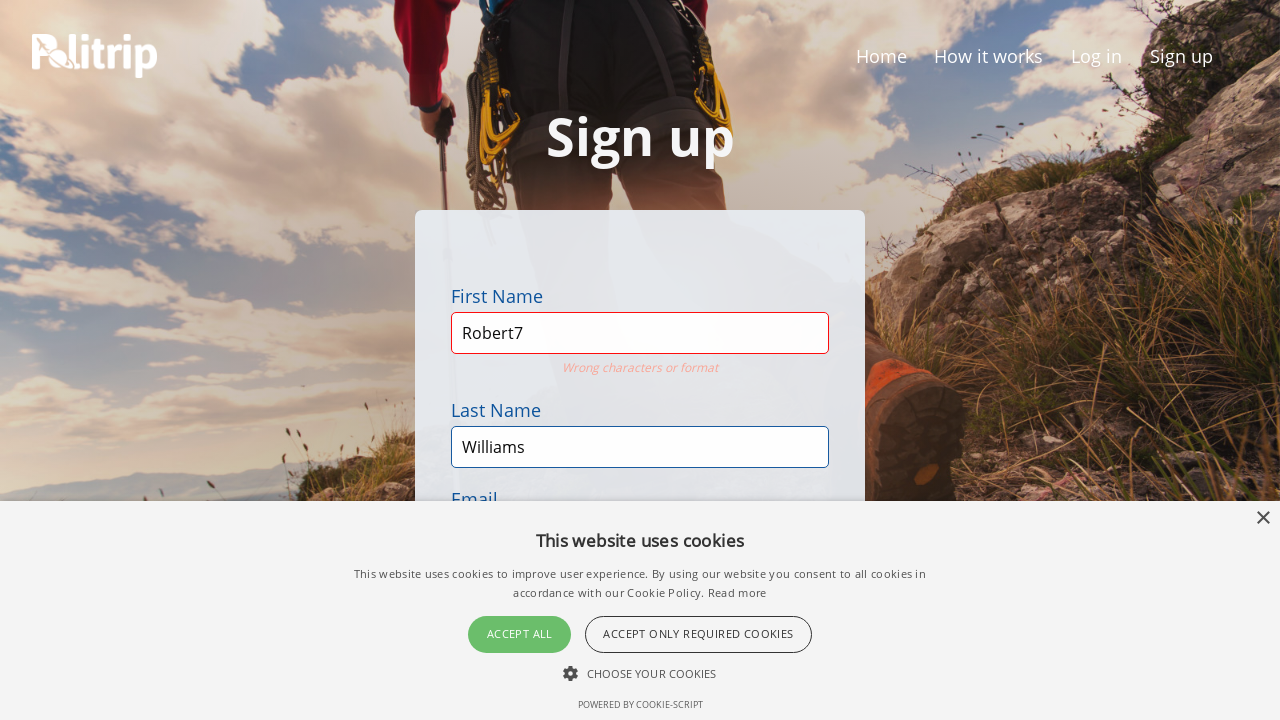

Filled email field with 'robert.w@testmail.com' on #email
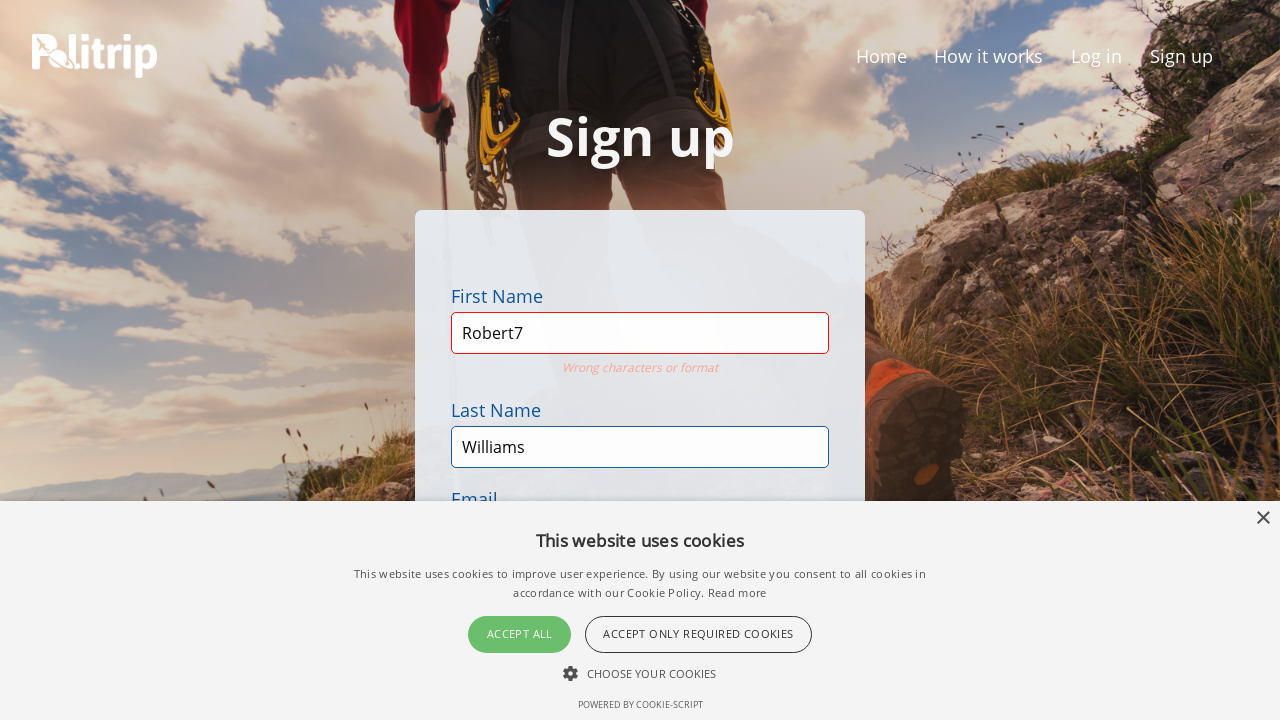

Filled password field with 'TestPass789' on #sign-up-password-input
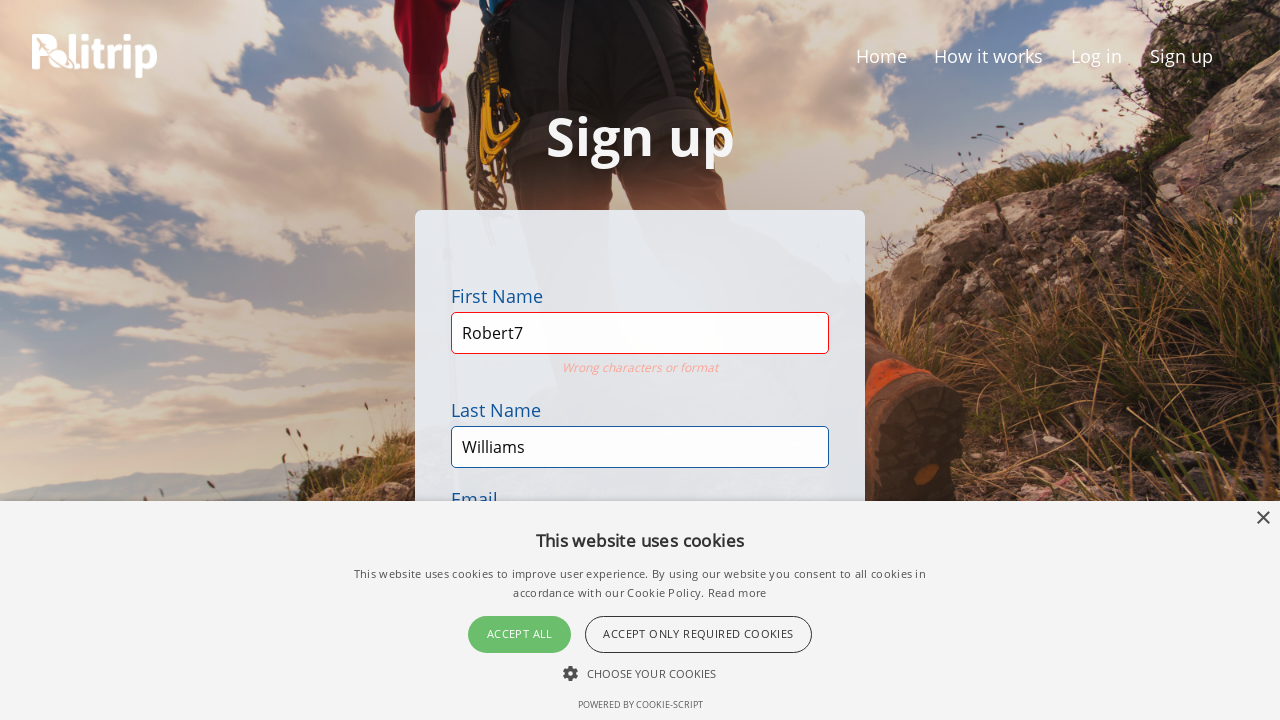

Filled confirm password field with 'TestPass999' on #sign-up-confirm-password-input
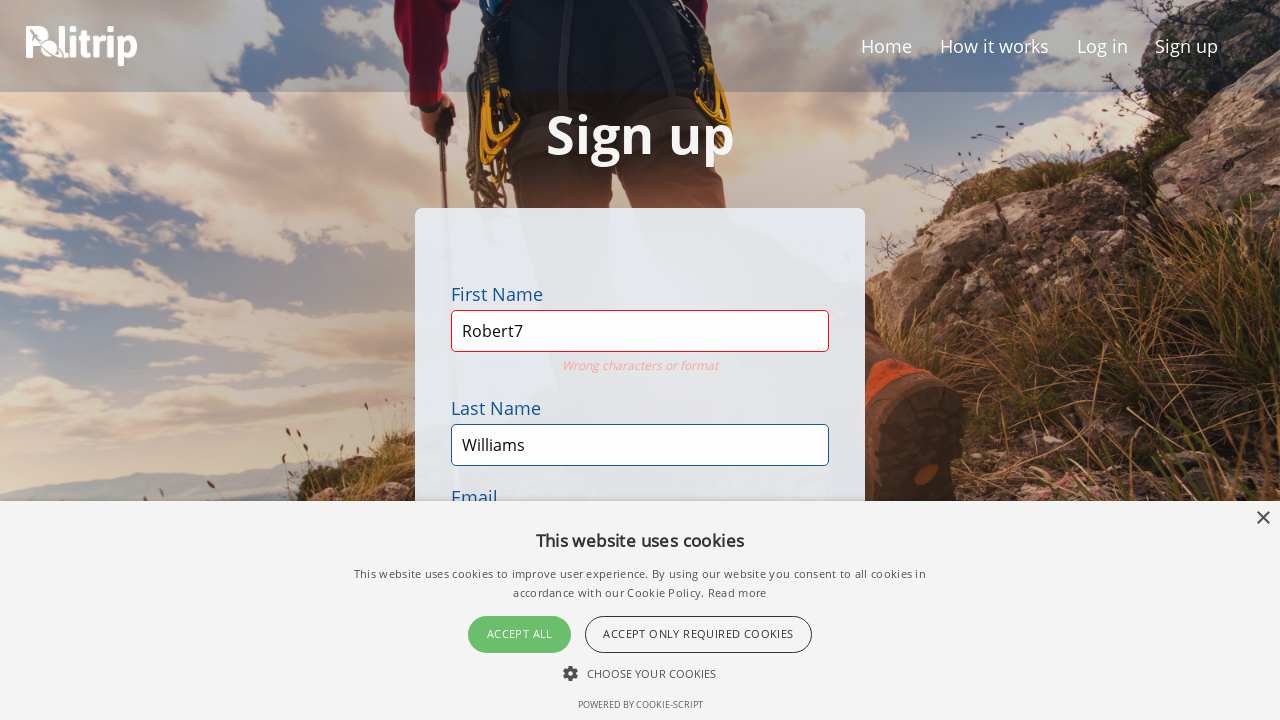

Selected option at index 2 from the 'How did you hear about us' dropdown on #sign-up-heard-input
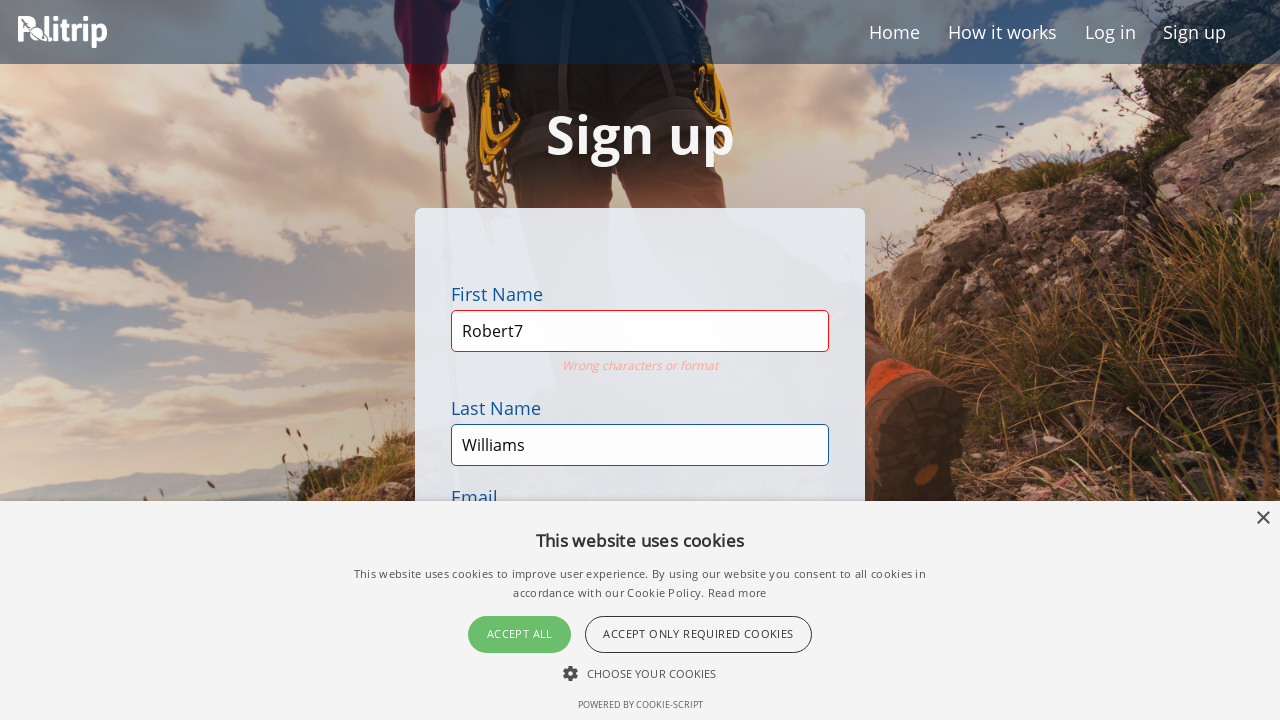

Clicked the sign up button to submit the form with invalid first name at (640, 360) on .button-label
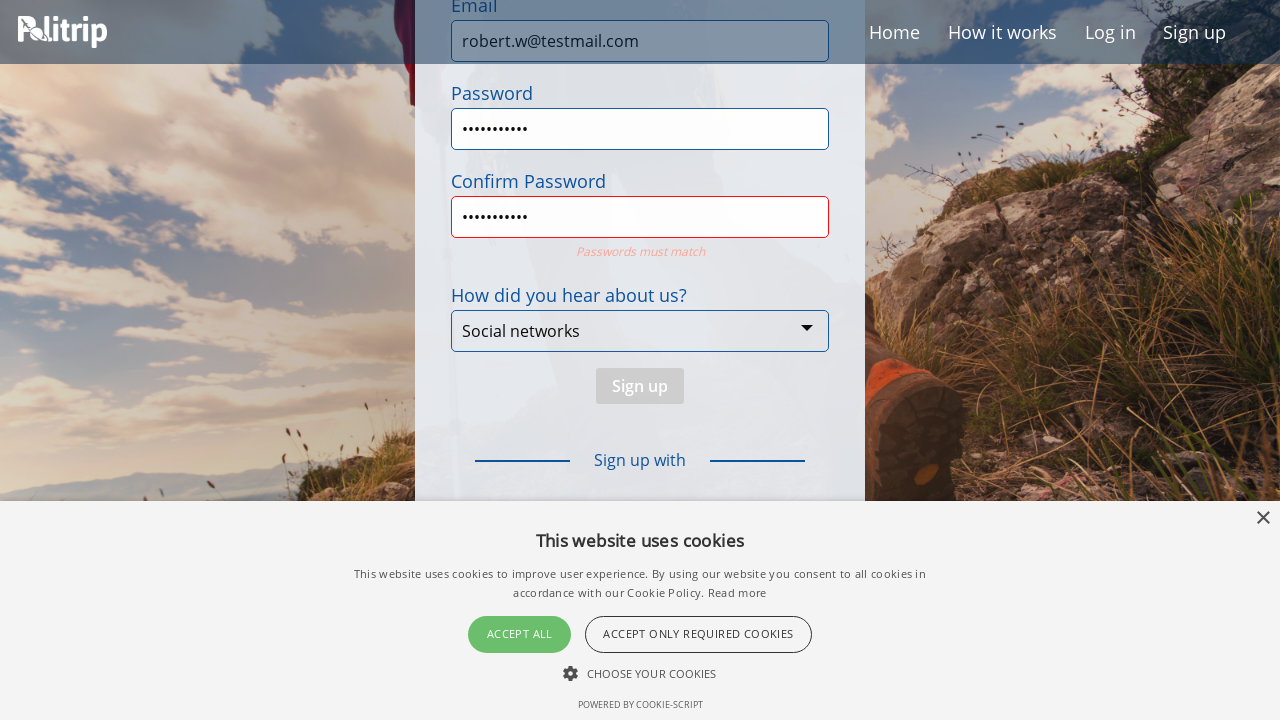

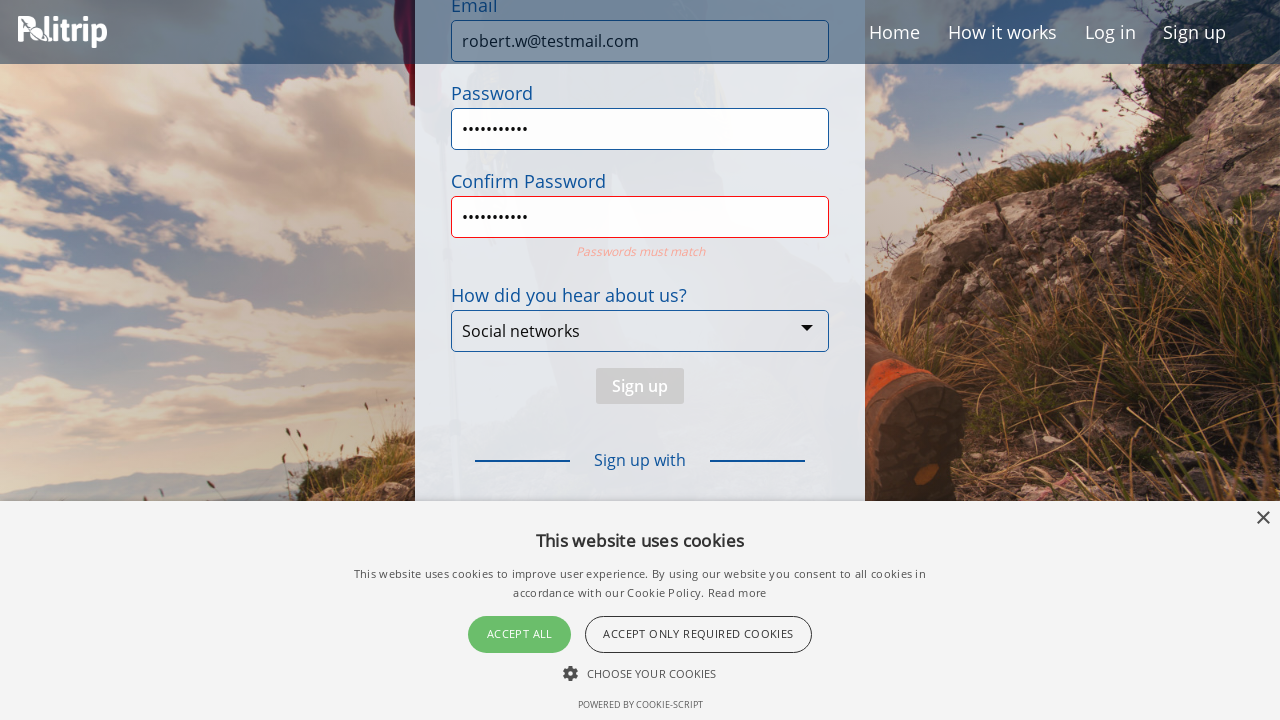